Tests a browser-agnostic approach to switching between multiple windows by tracking window handles before and after clicking a link, finding the new window handle, and switching between them while verifying page titles.

Starting URL: http://the-internet.herokuapp.com/windows

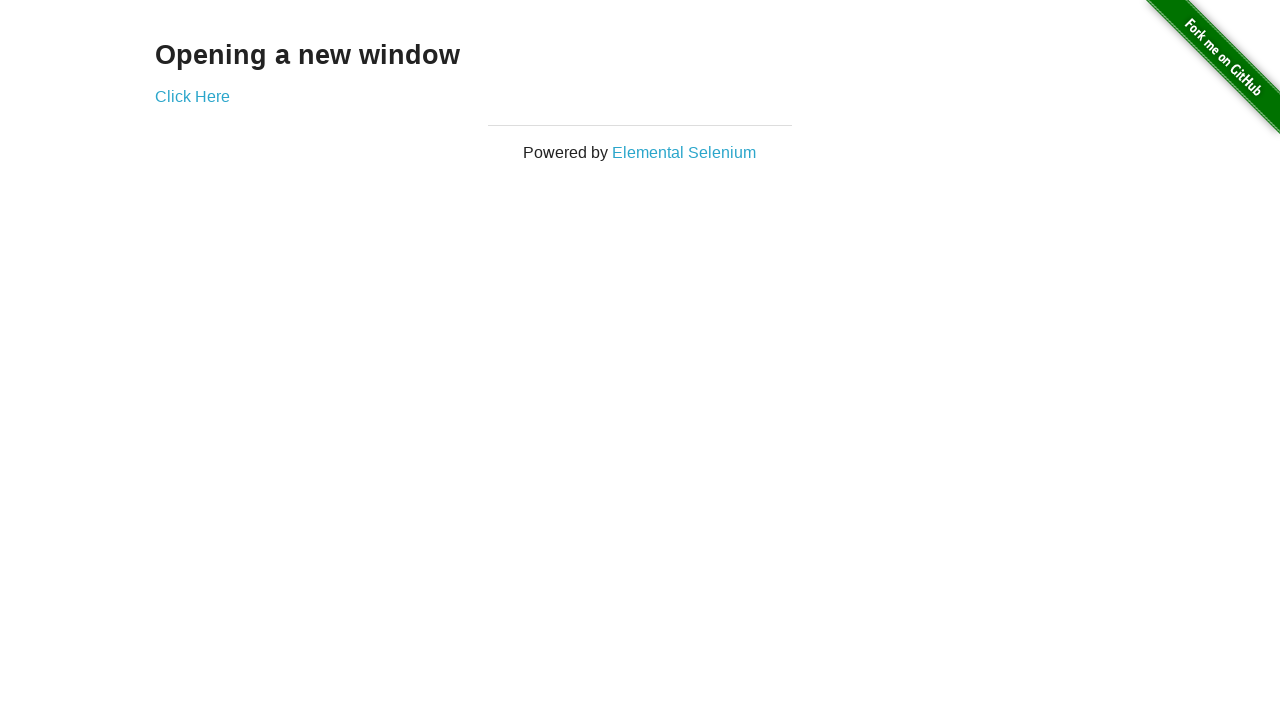

Stored initial pages before clicking link
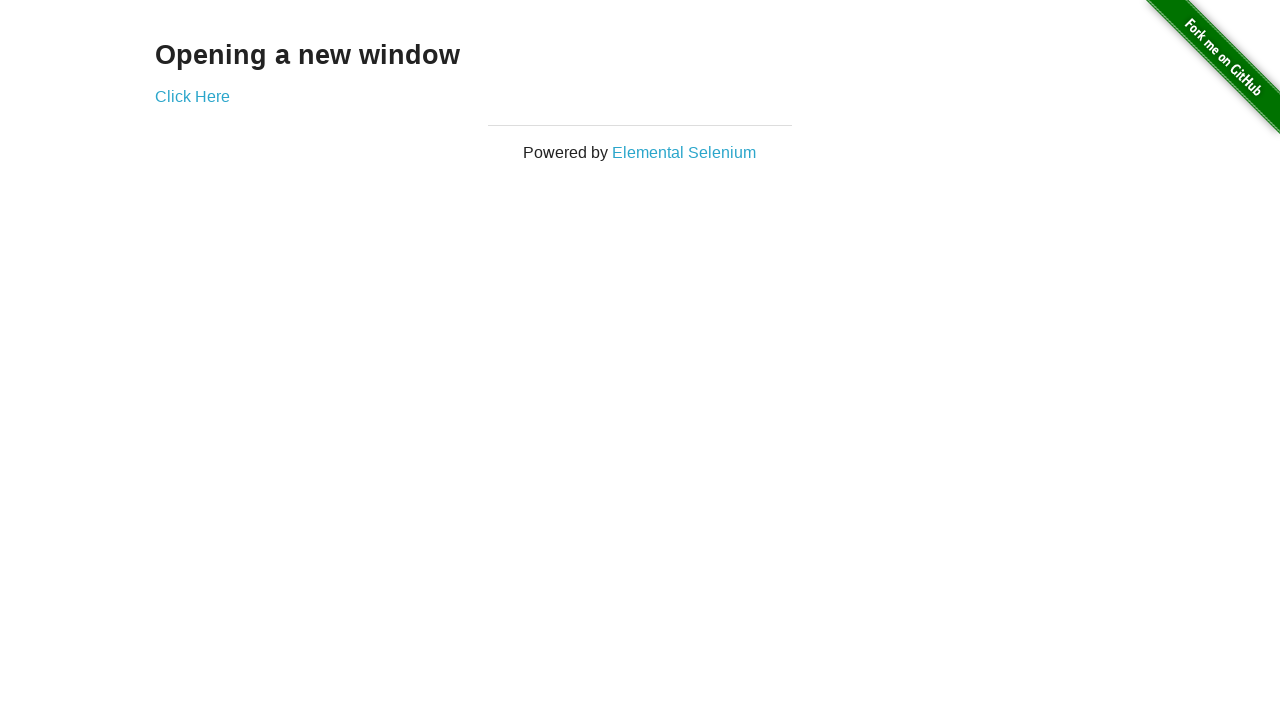

Clicked link to open new window at (192, 96) on .example a
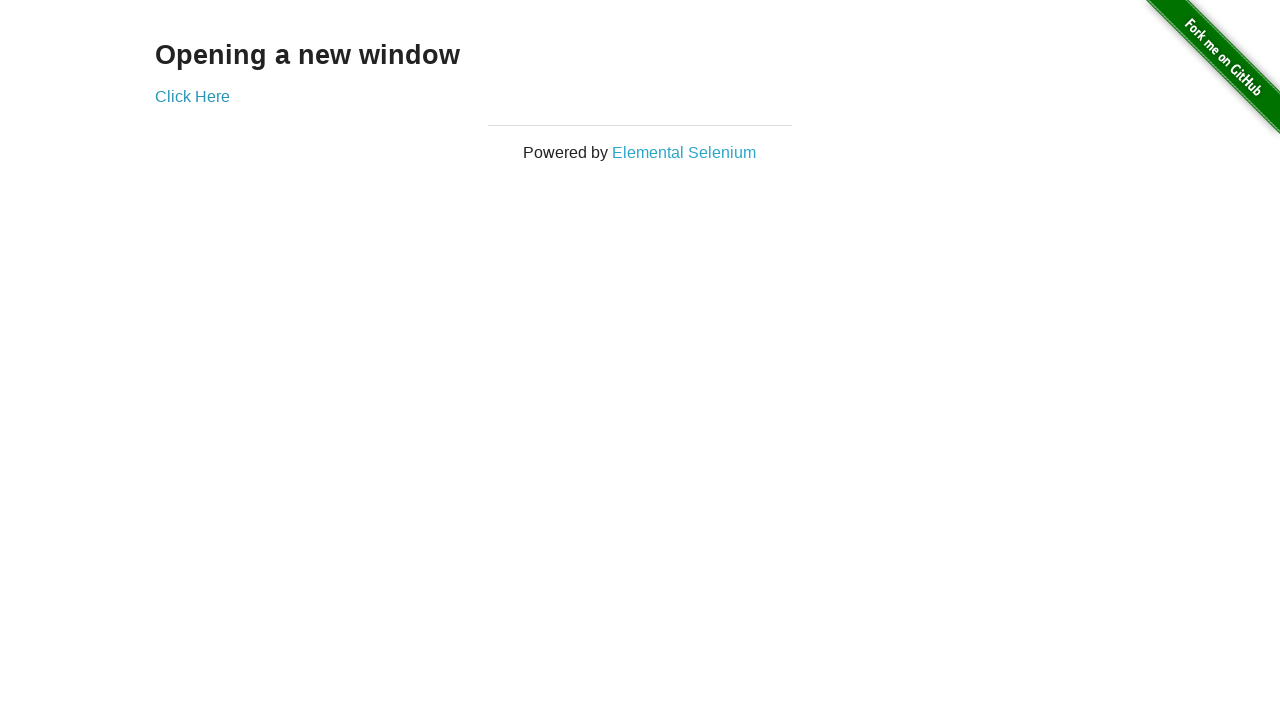

Waited for new page to be created
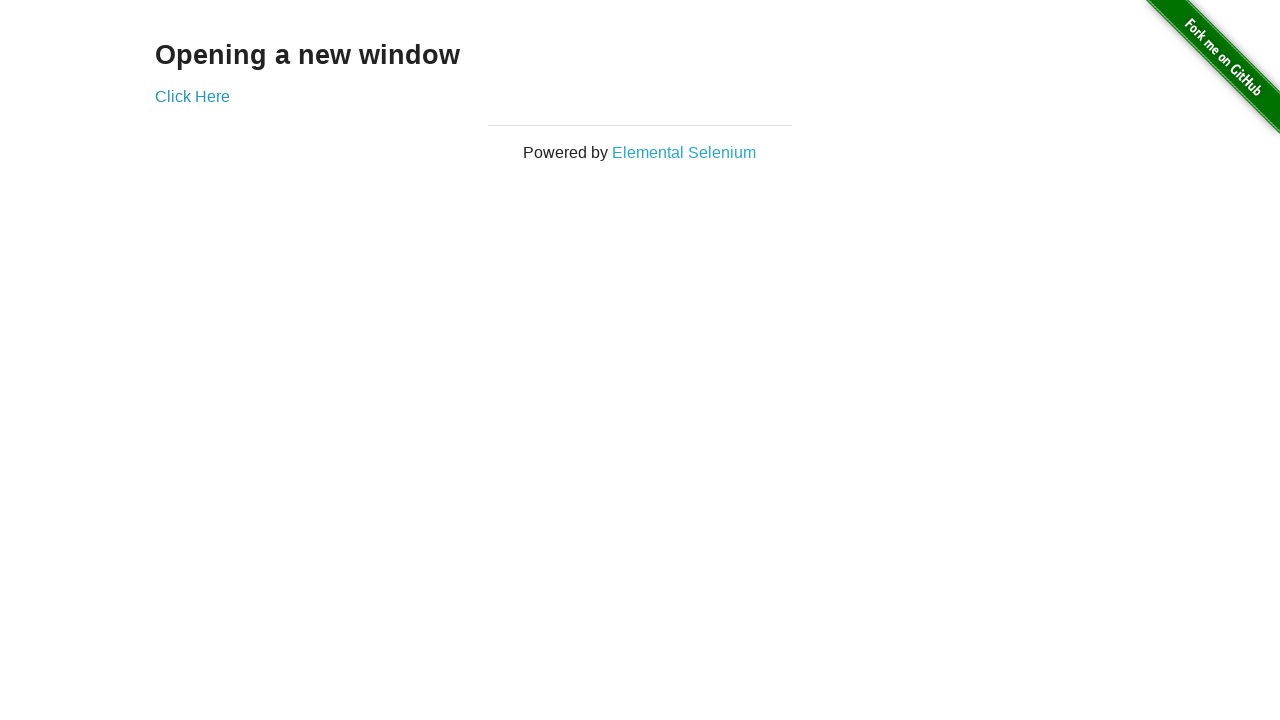

Retrieved all pages after clicking
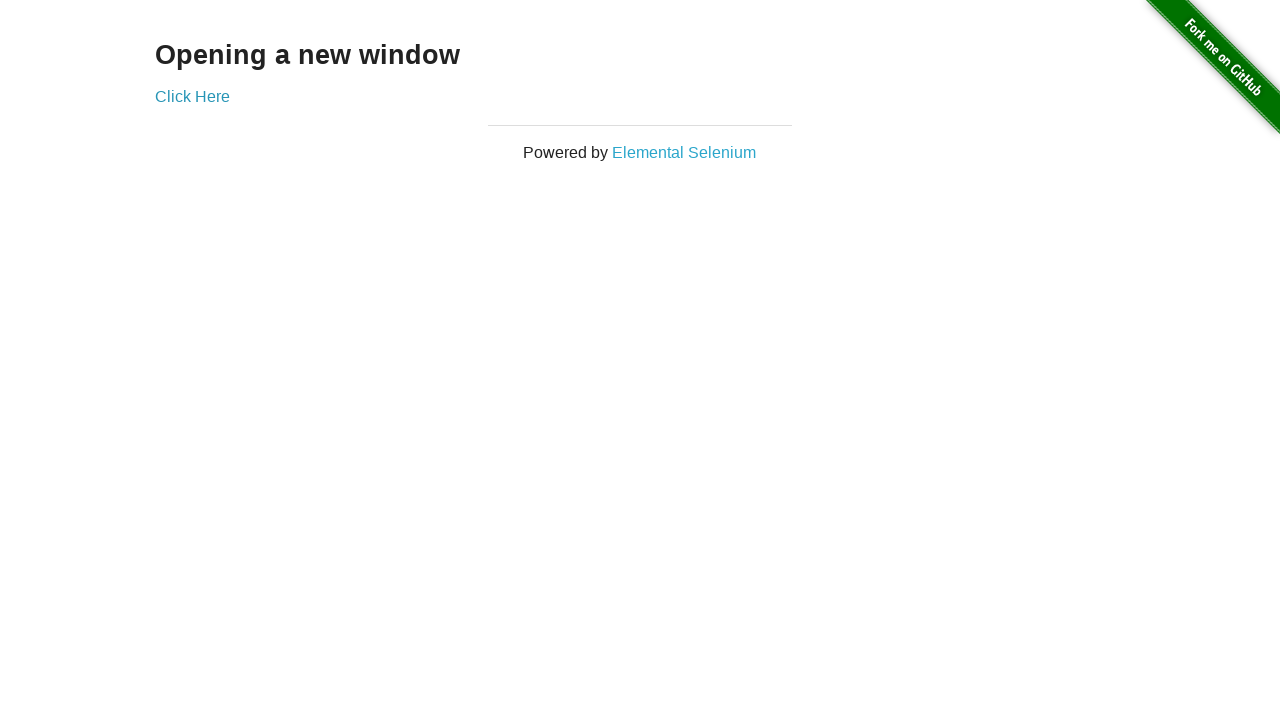

Identified new window by comparing page lists
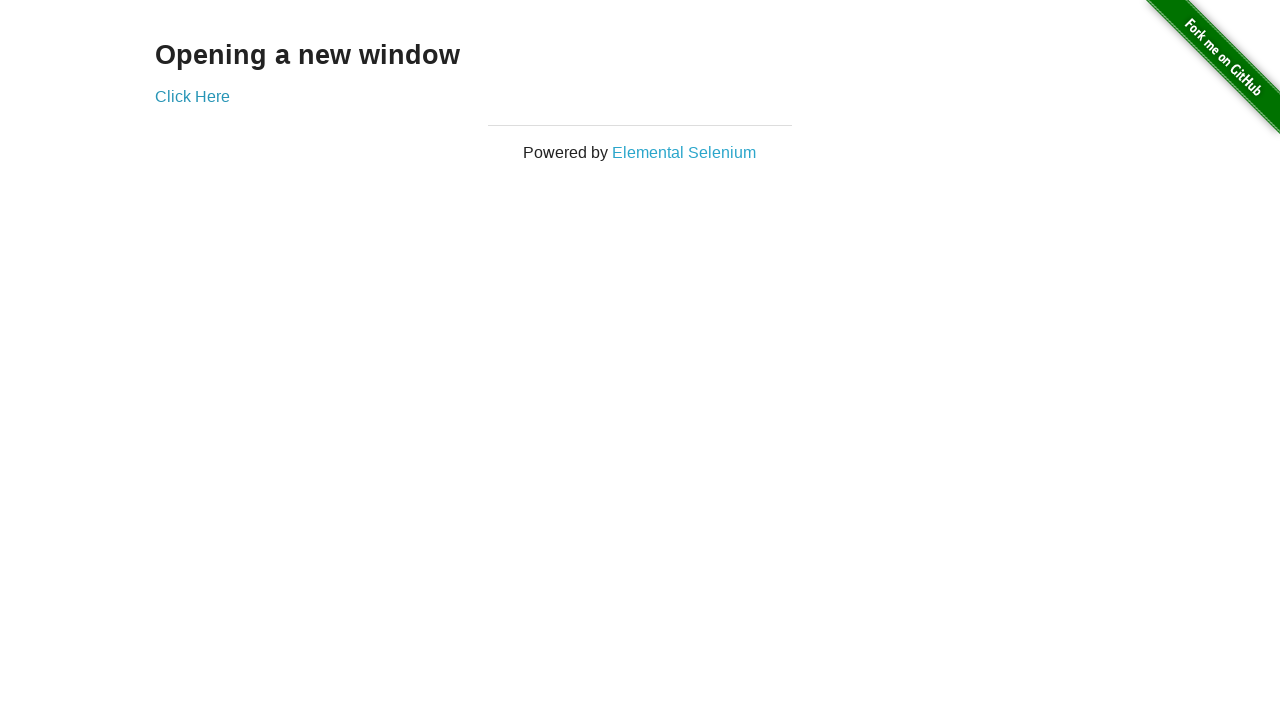

Switched to original window
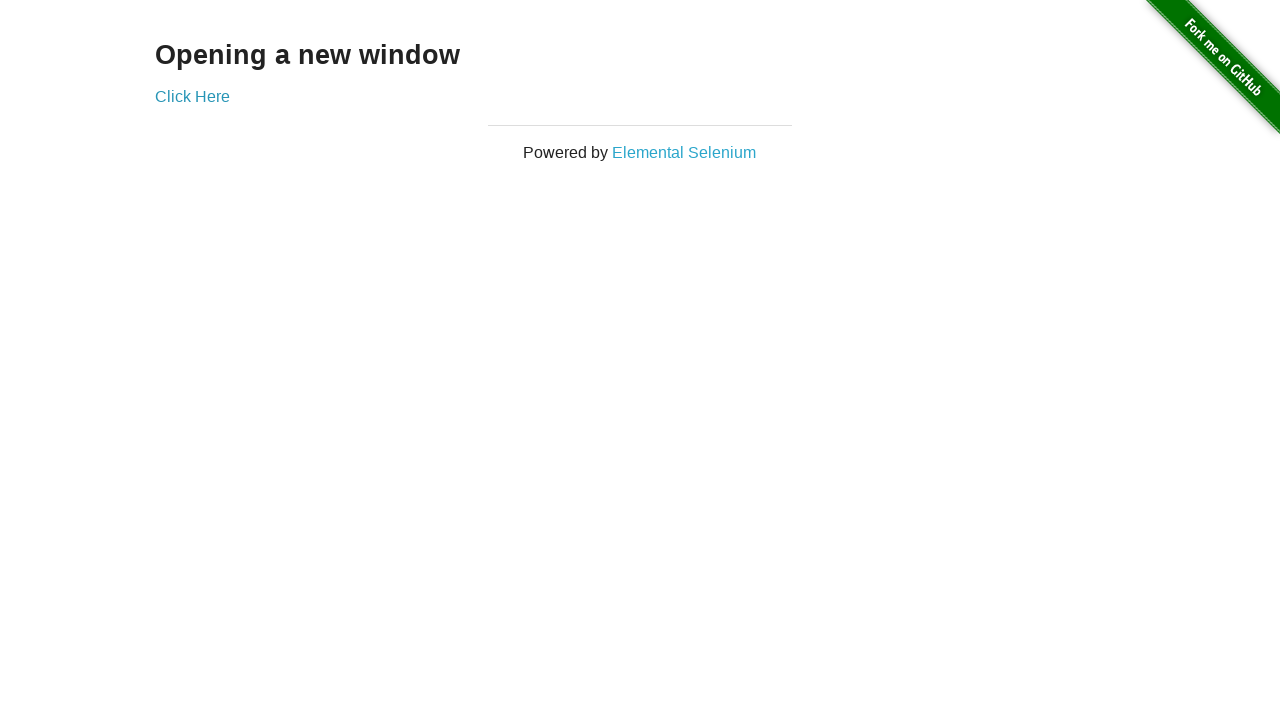

Verified original window title is not 'New Window'
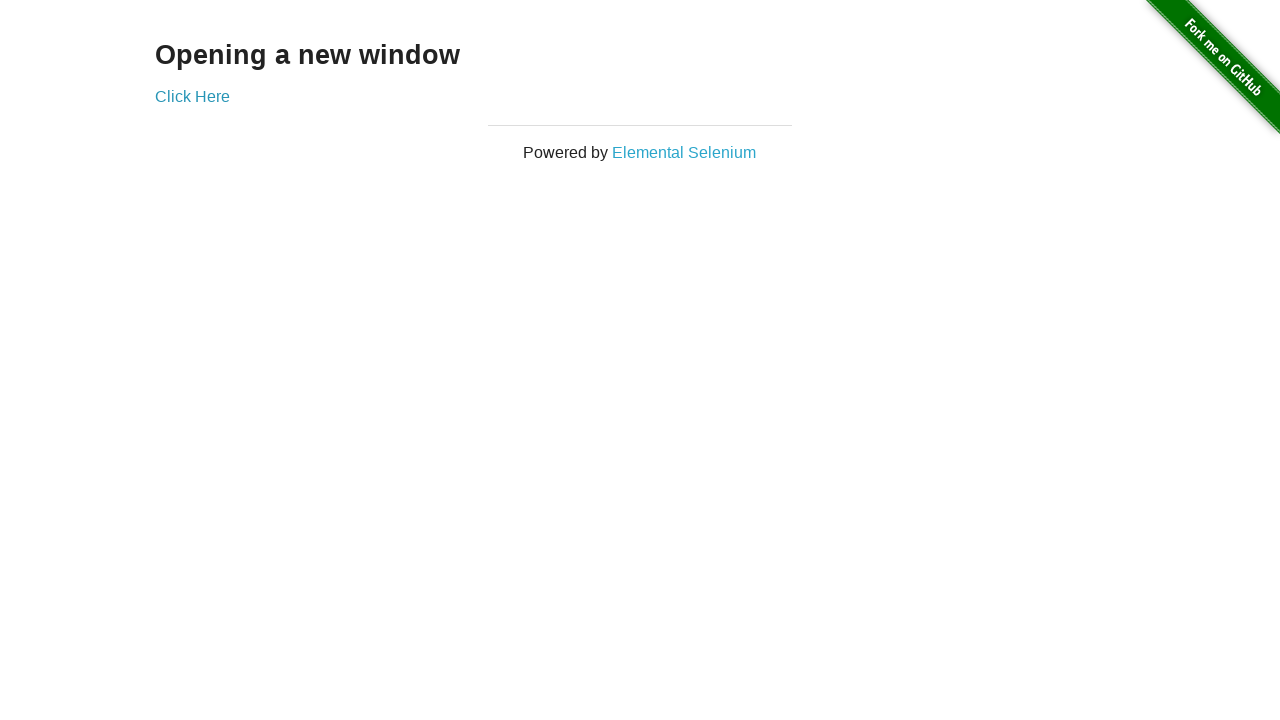

Switched to new window
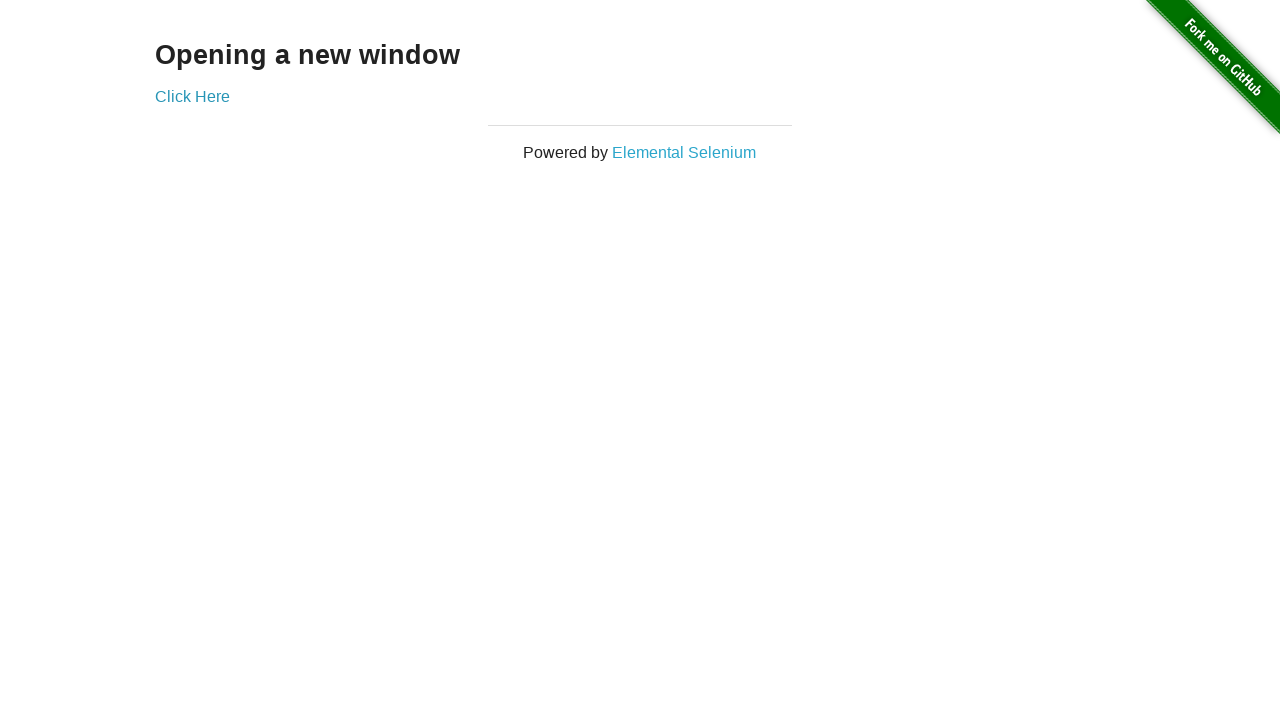

Waited for new window to load
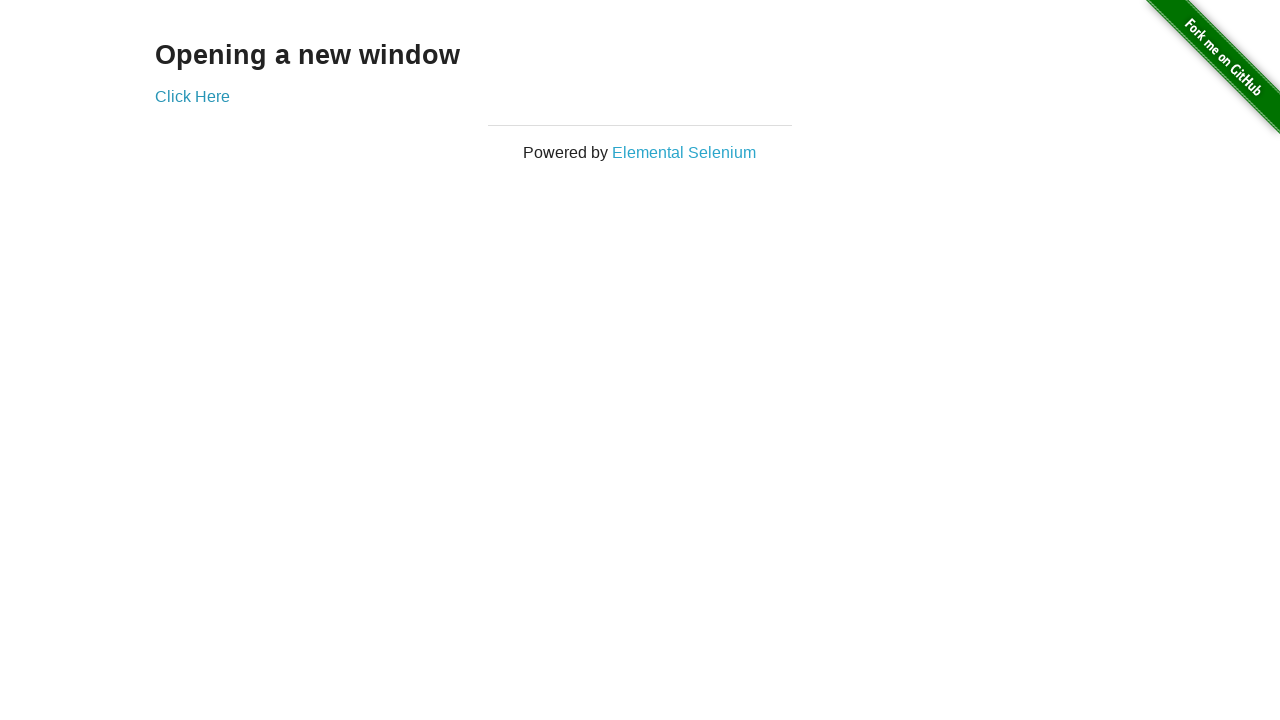

Verified new window title is 'New Window'
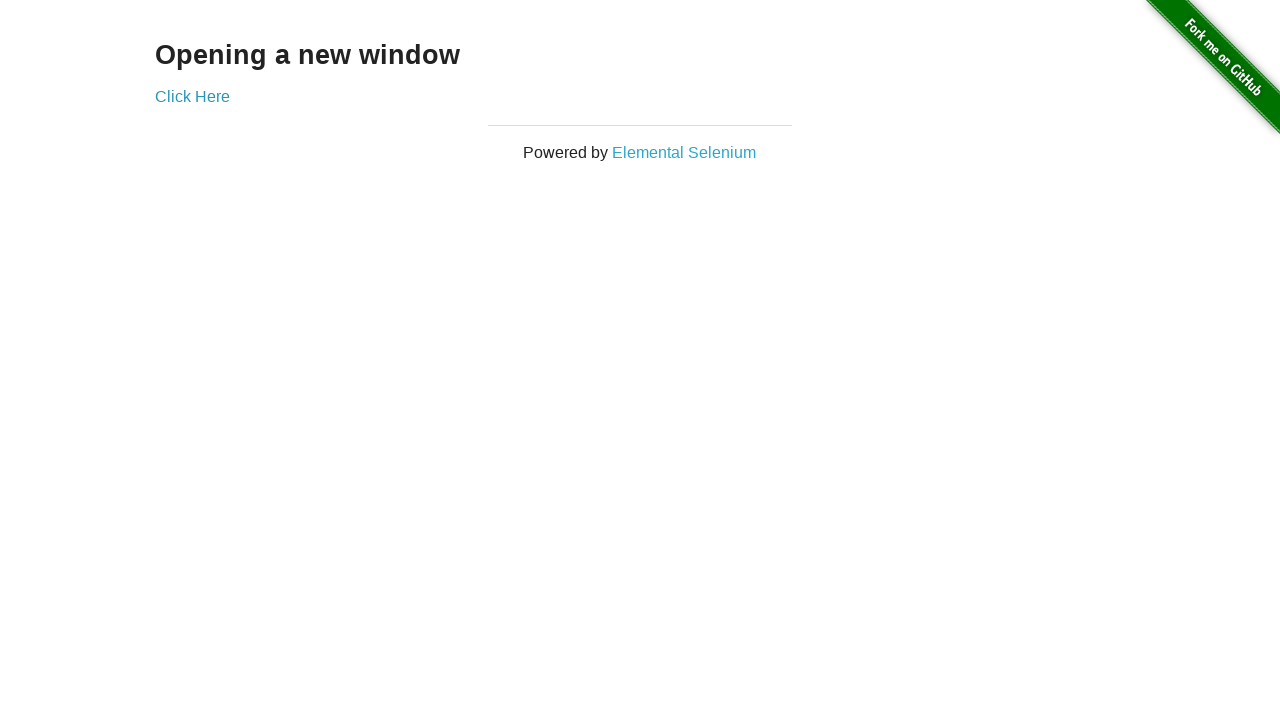

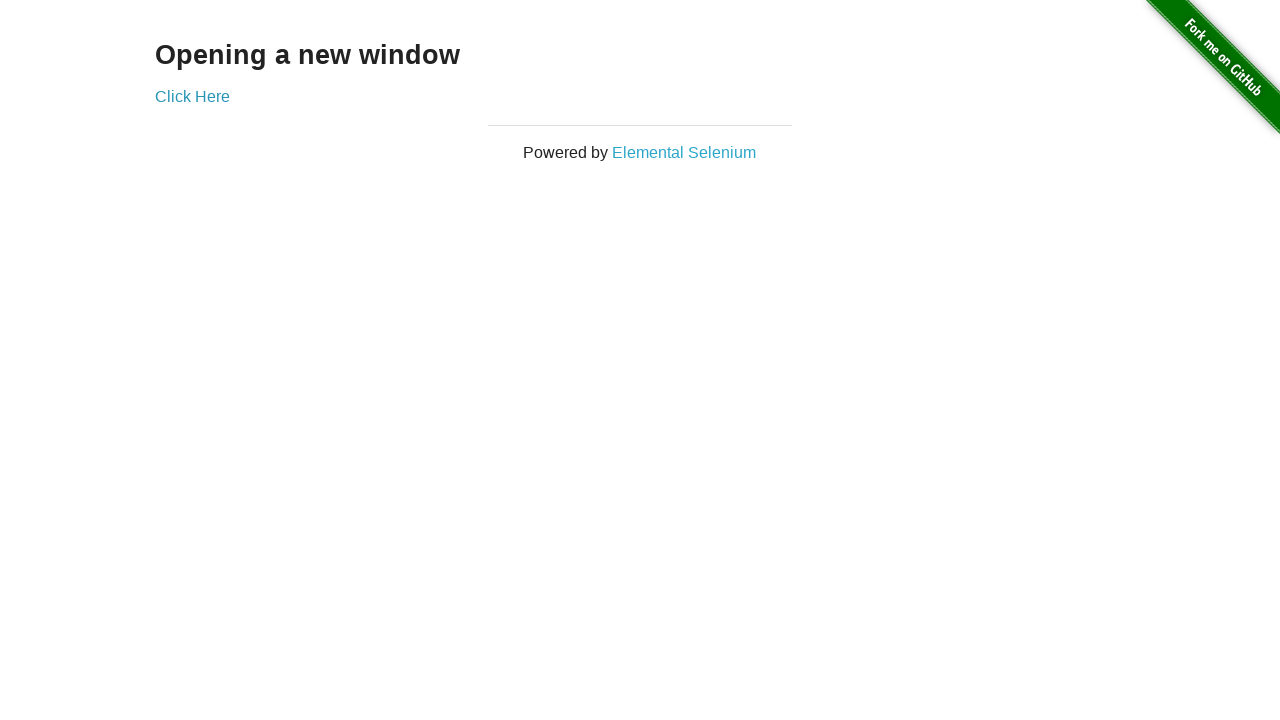